Tests that the text input field is cleared after adding a todo item

Starting URL: https://demo.playwright.dev/todomvc

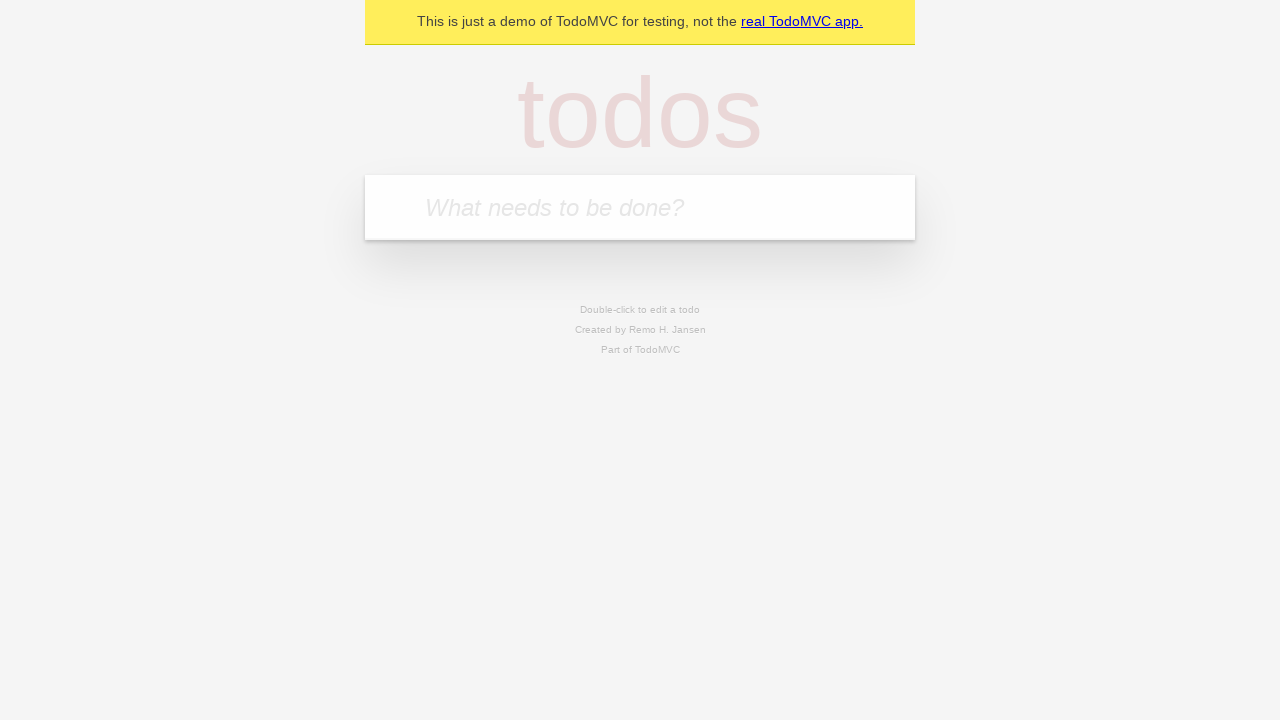

Located the todo input field with placeholder 'What needs to be done?'
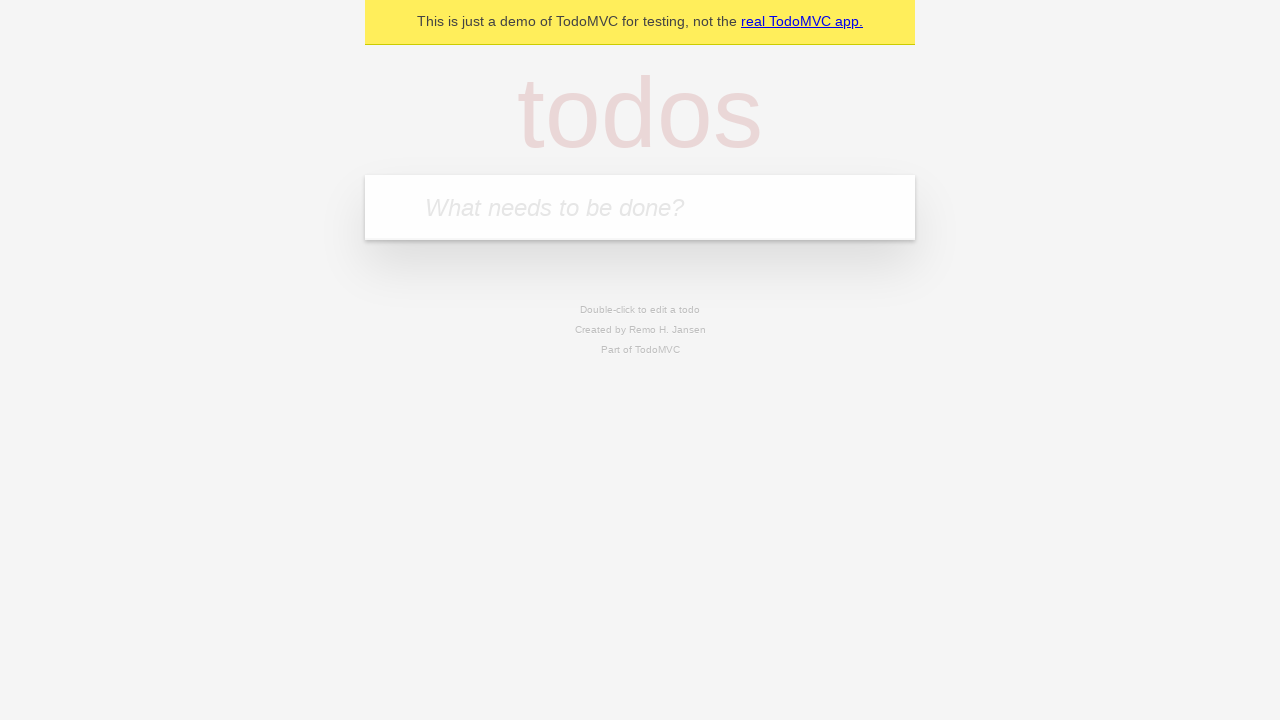

Filled todo input field with 'buy some cheese' on internal:attr=[placeholder="What needs to be done?"i]
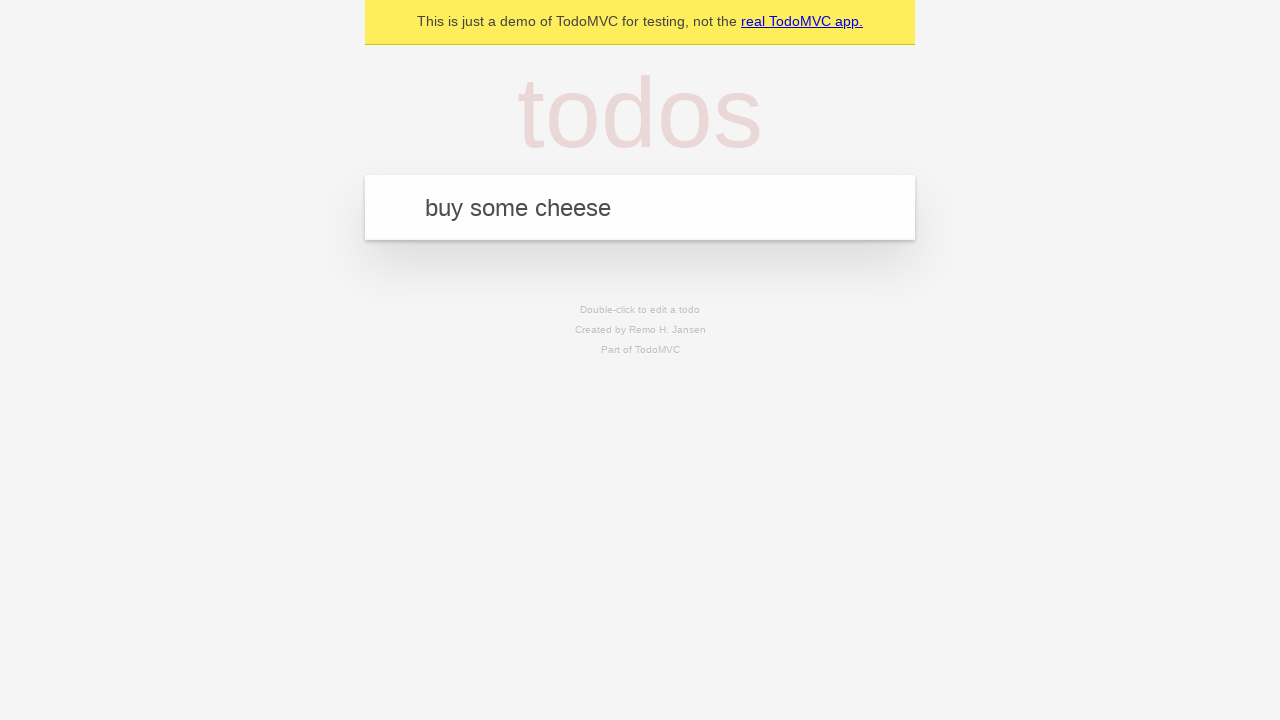

Pressed Enter to add the todo item on internal:attr=[placeholder="What needs to be done?"i]
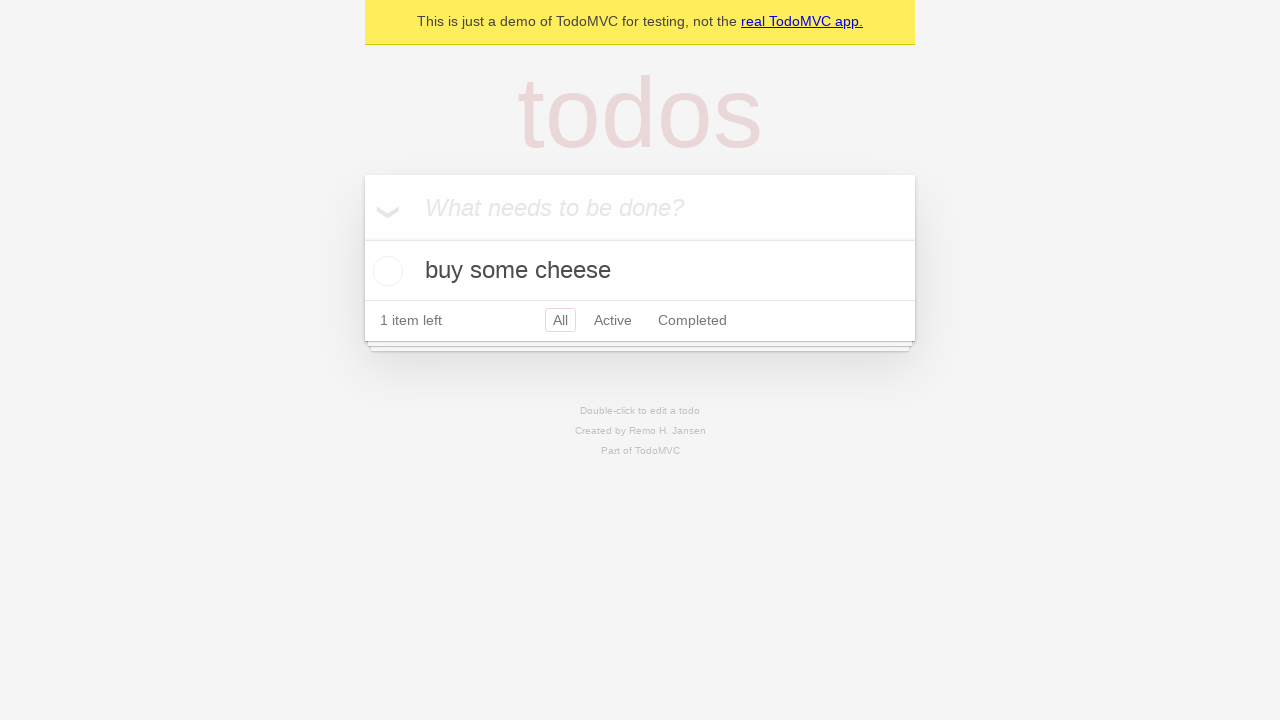

Waited for todo title element to appear, confirming item was added
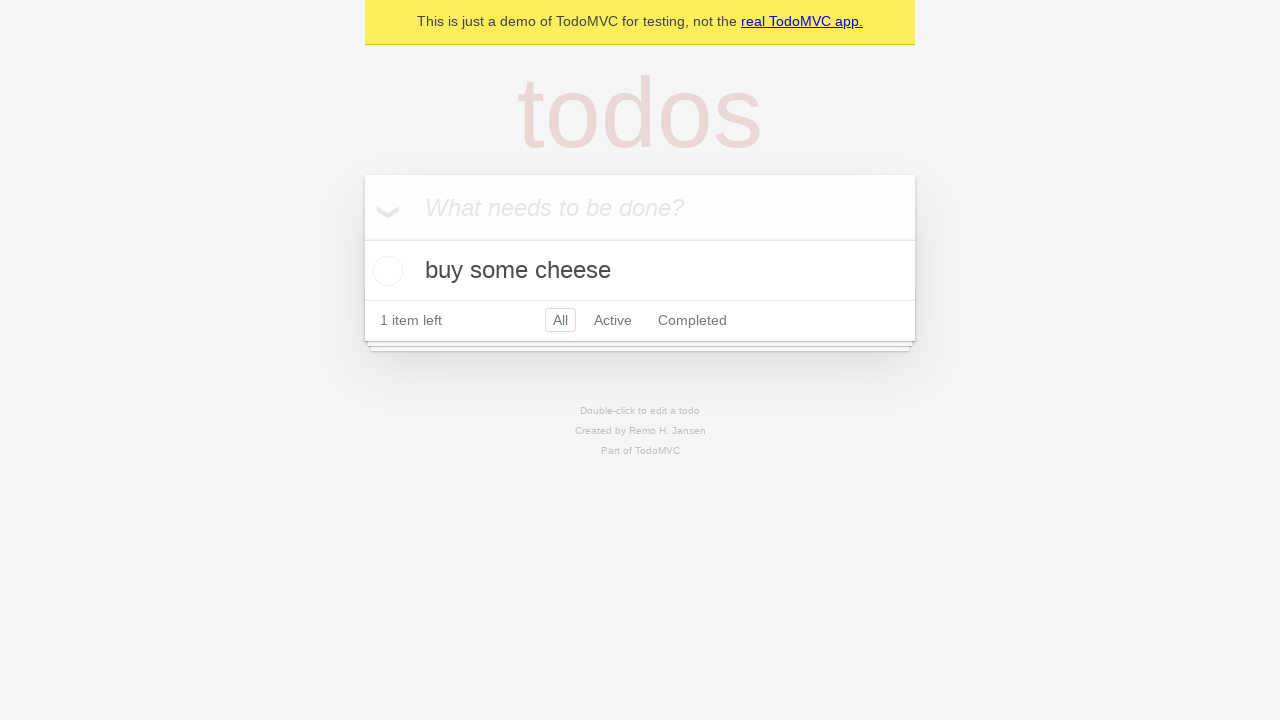

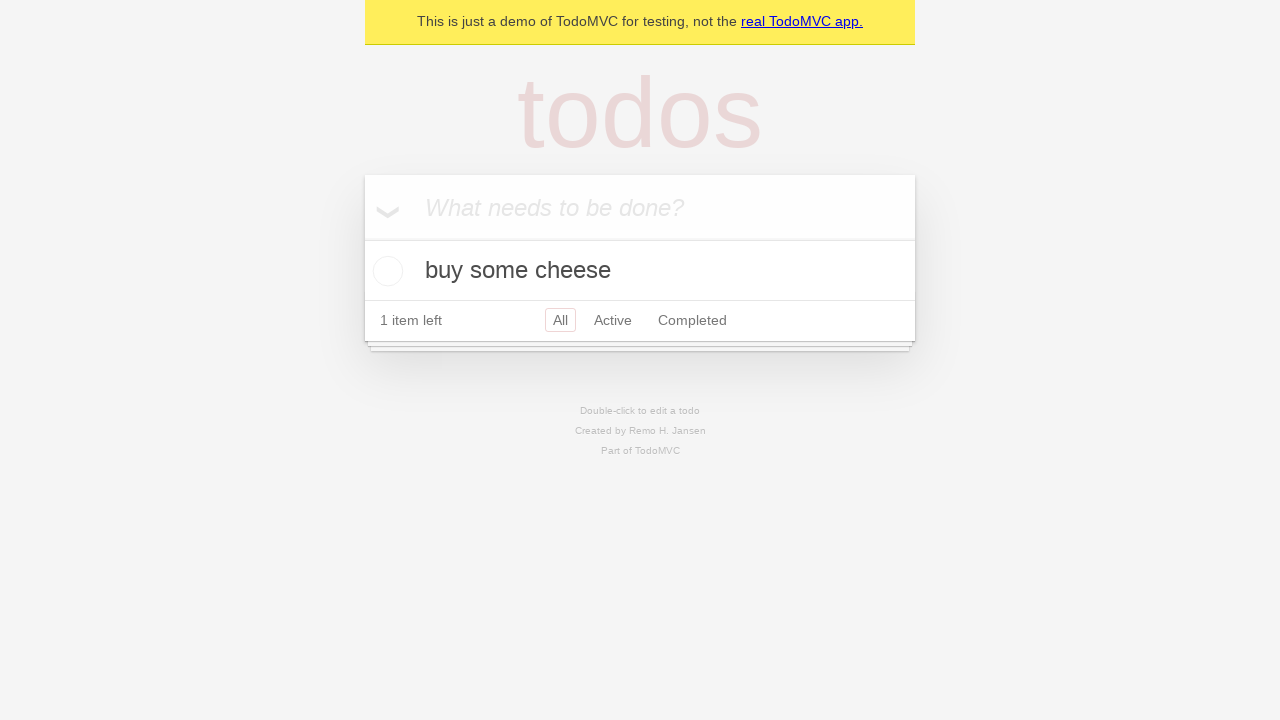